Tests JavaScript confirmation dialog handling by triggering a confirm popup and dismissing it

Starting URL: https://the-internet.herokuapp.com/javascript_alerts

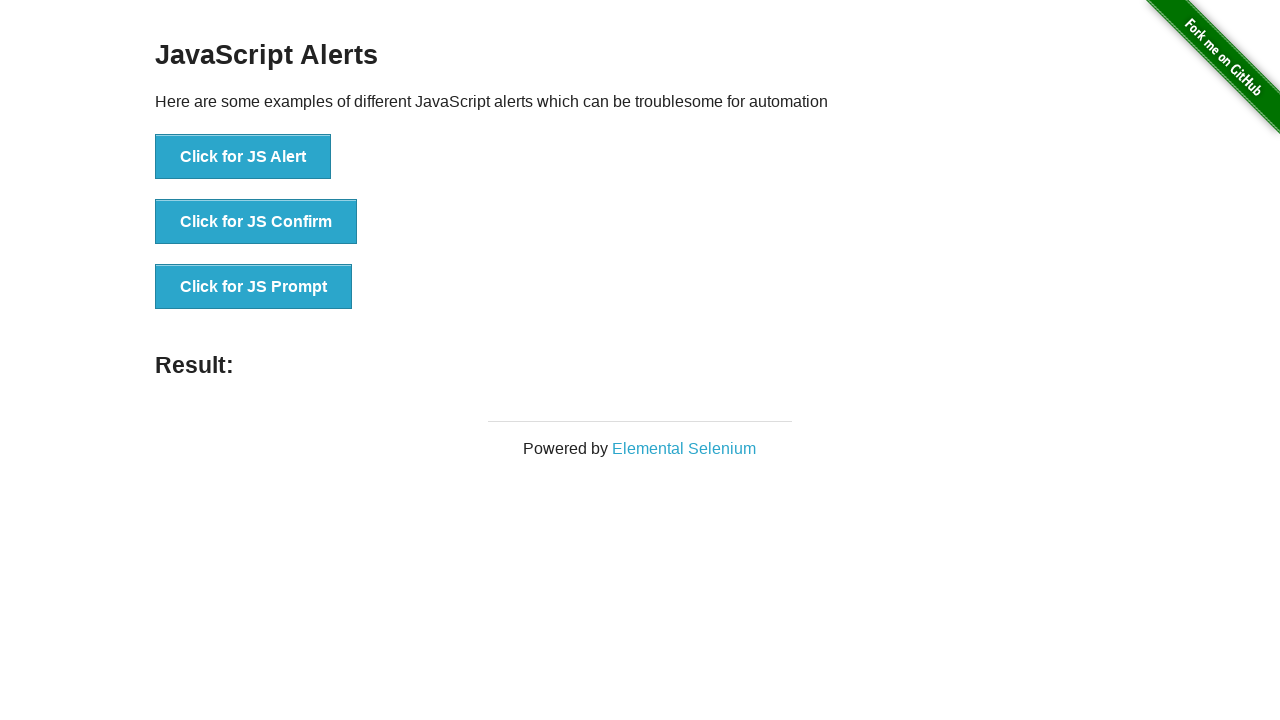

Clicked button to trigger JavaScript confirmation dialog at (256, 222) on xpath=//button[.='Click for JS Confirm']
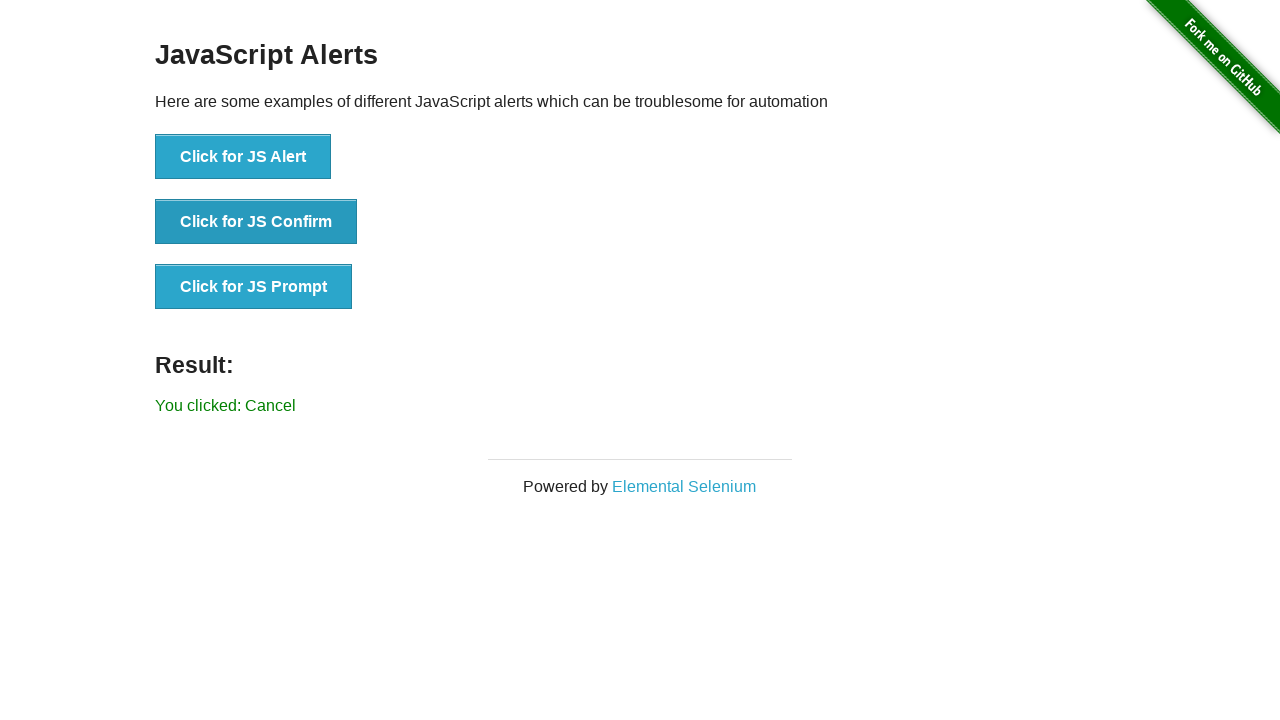

Set up dialog handler to dismiss confirmation popup
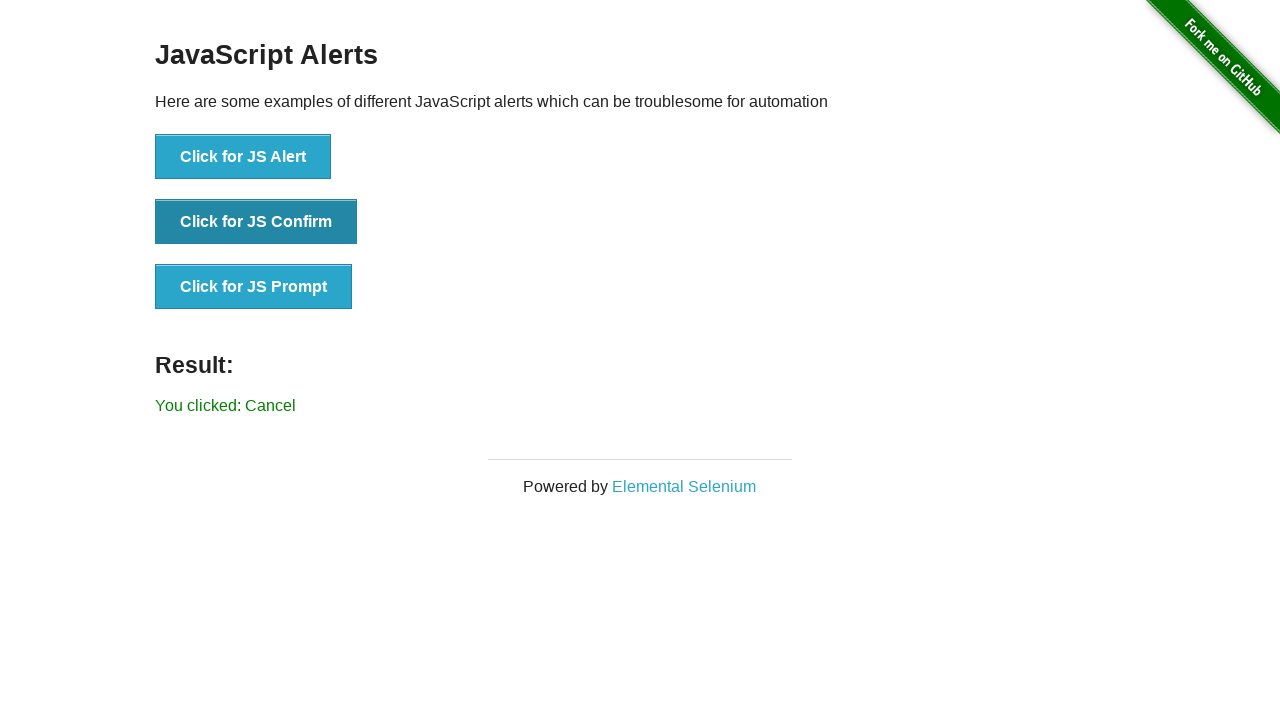

Waited for result text element to appear after dismissing dialog
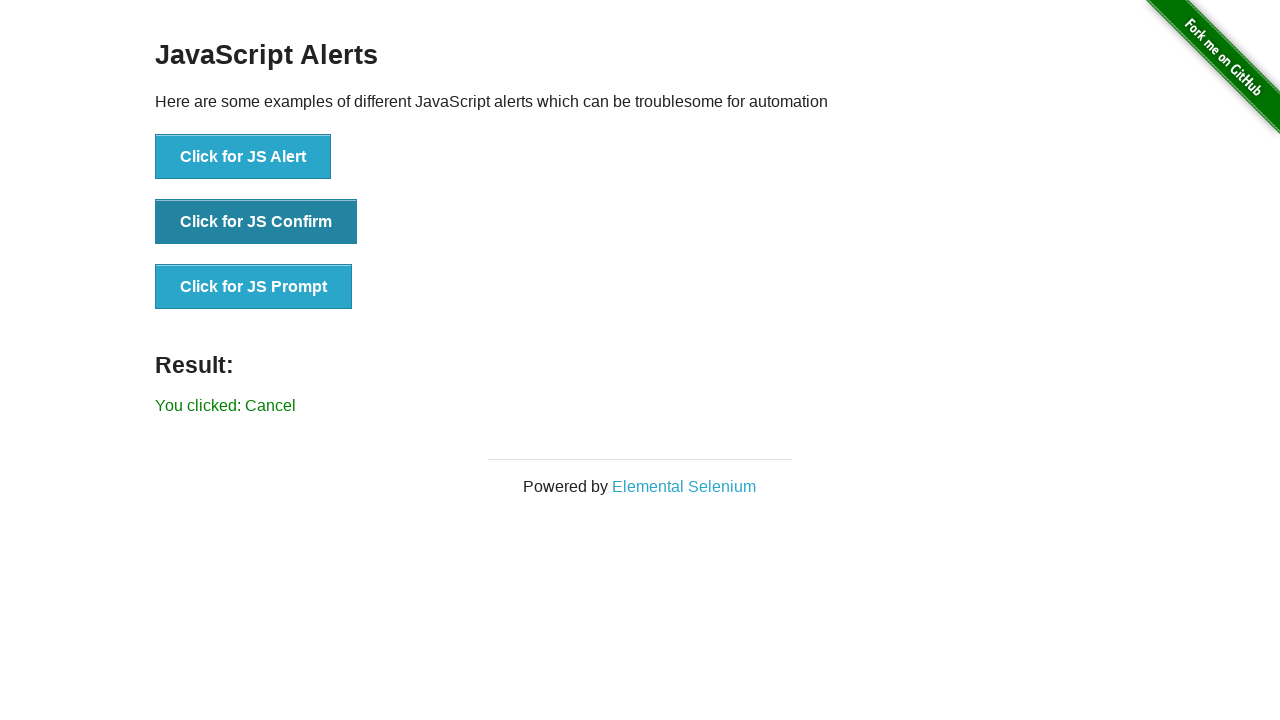

Retrieved result text: You clicked: Cancel
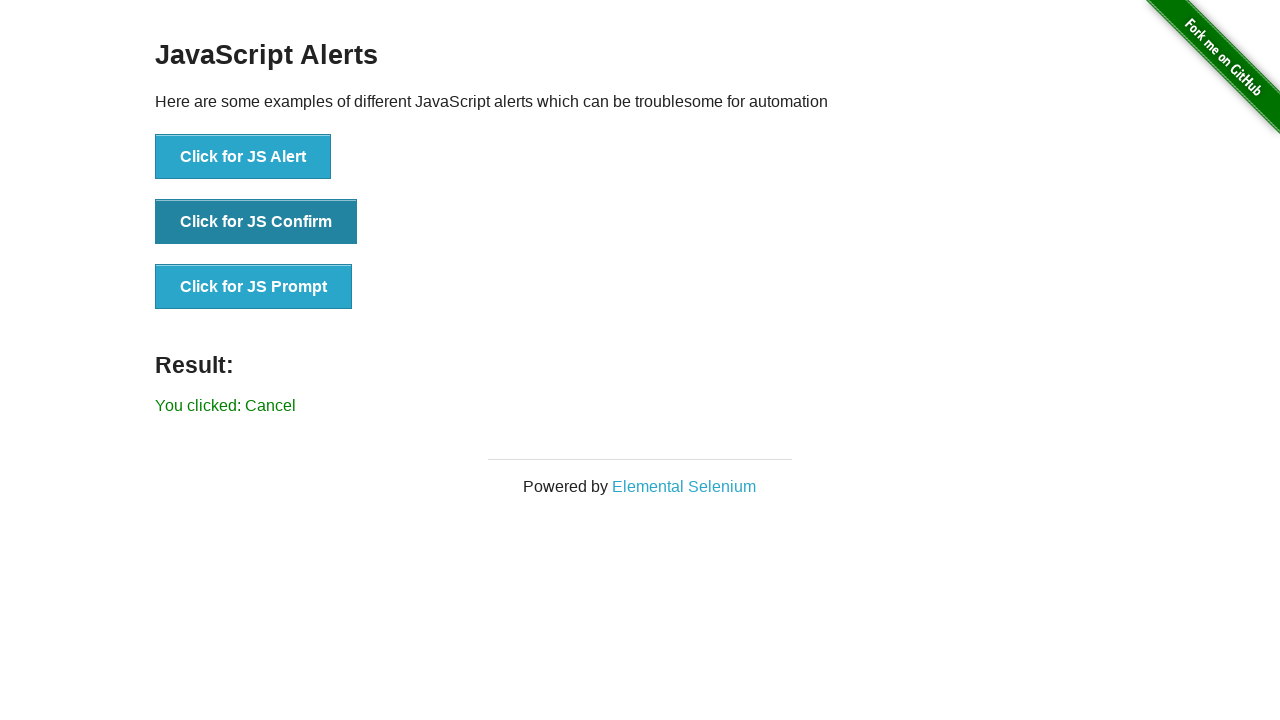

Printed result to console: You clicked: Cancel
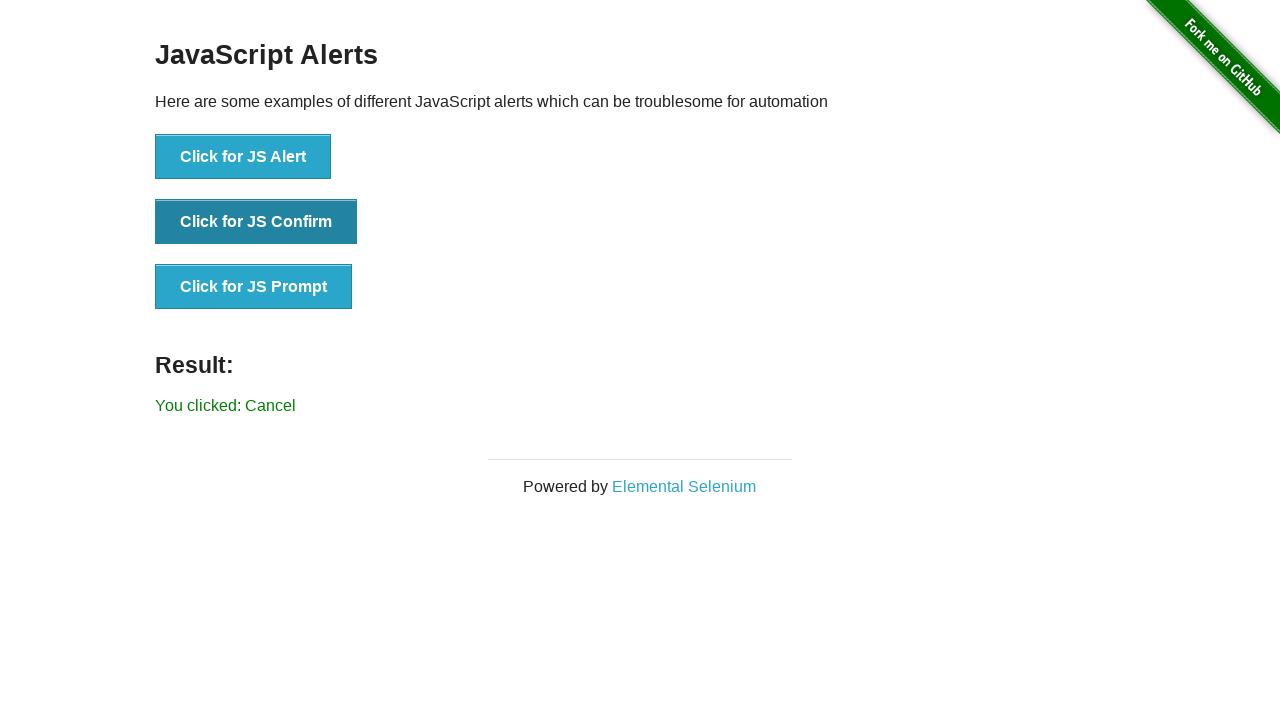

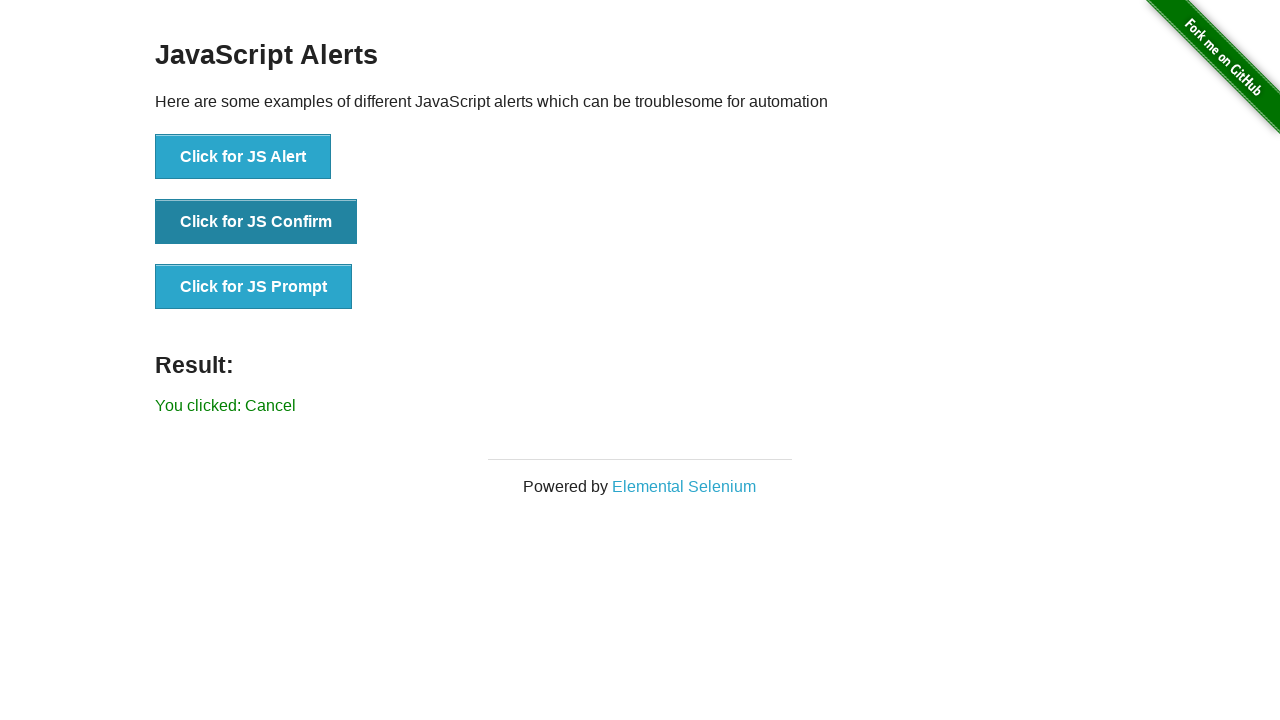